Tests an invoice registration form by filling in user details (name, number, user type, category, amount, phone, comments) and submitting the form, then verifying a success message is displayed.

Starting URL: http://webapps.tekstac.com/InvoiceUpdates/

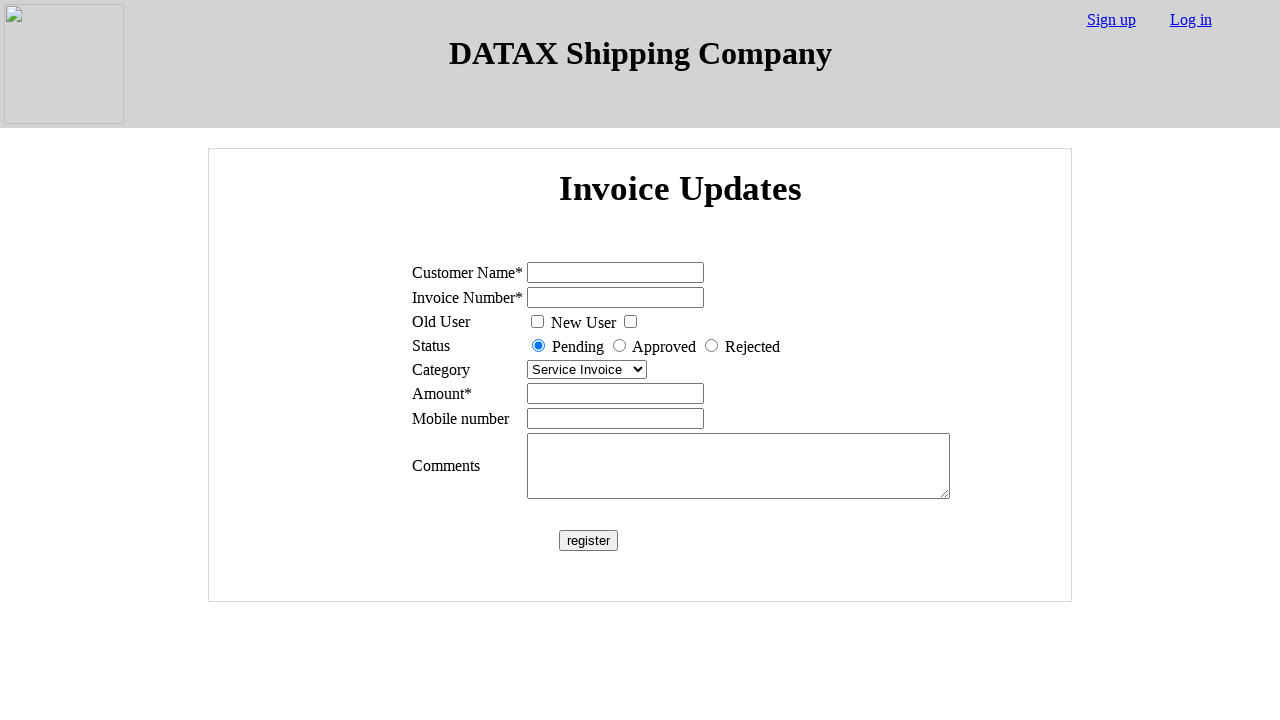

Selected 'utility invoice' from category dropdown on select
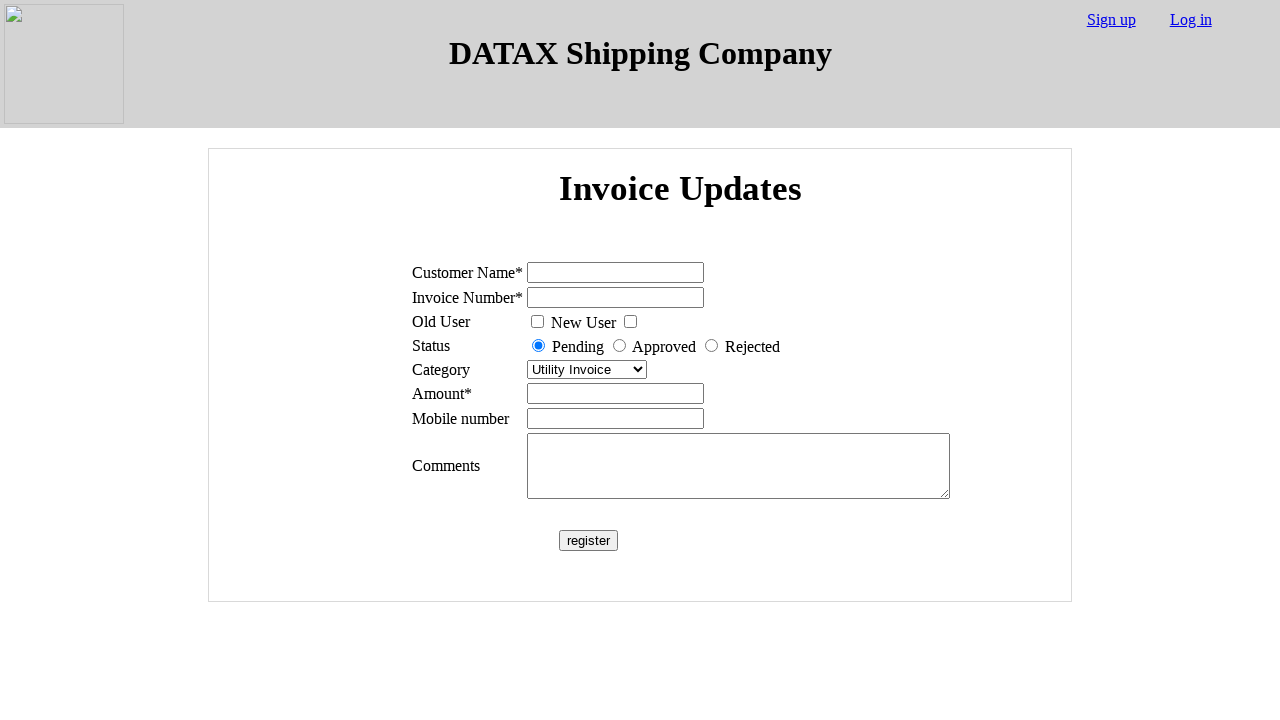

Filled name field with 'Rakesh' on #name
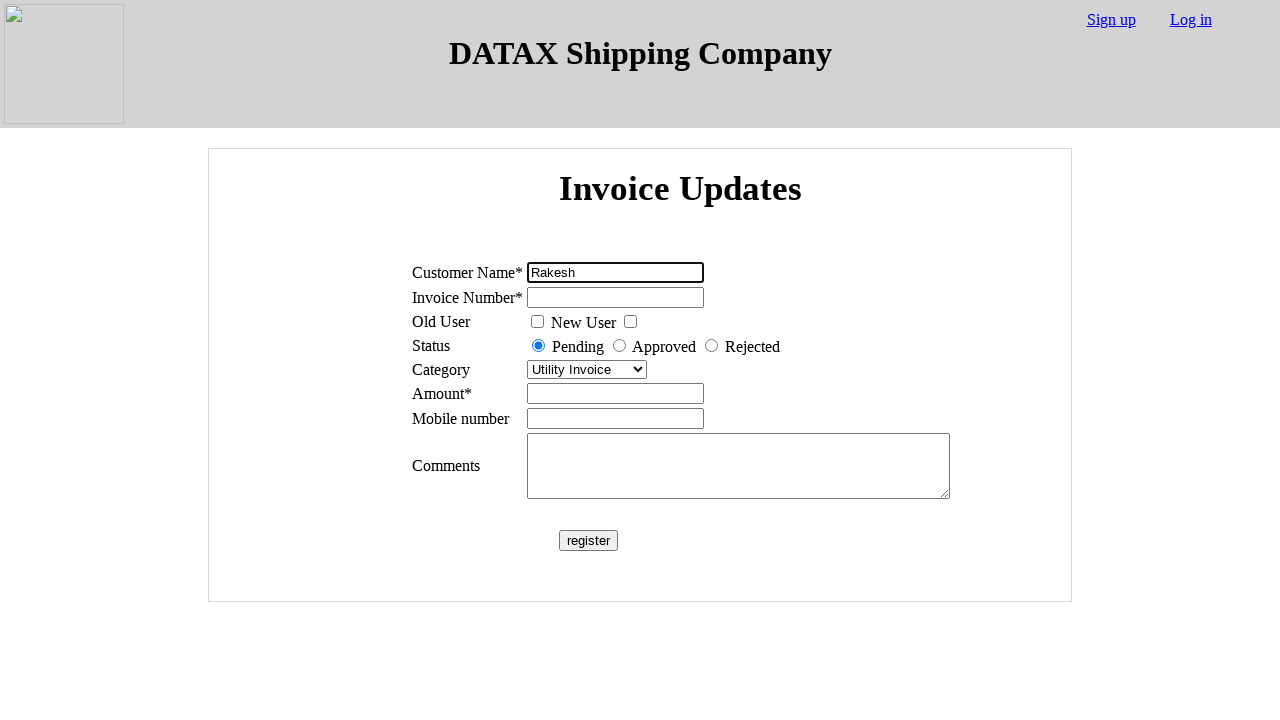

Filled number field with '123' on #number
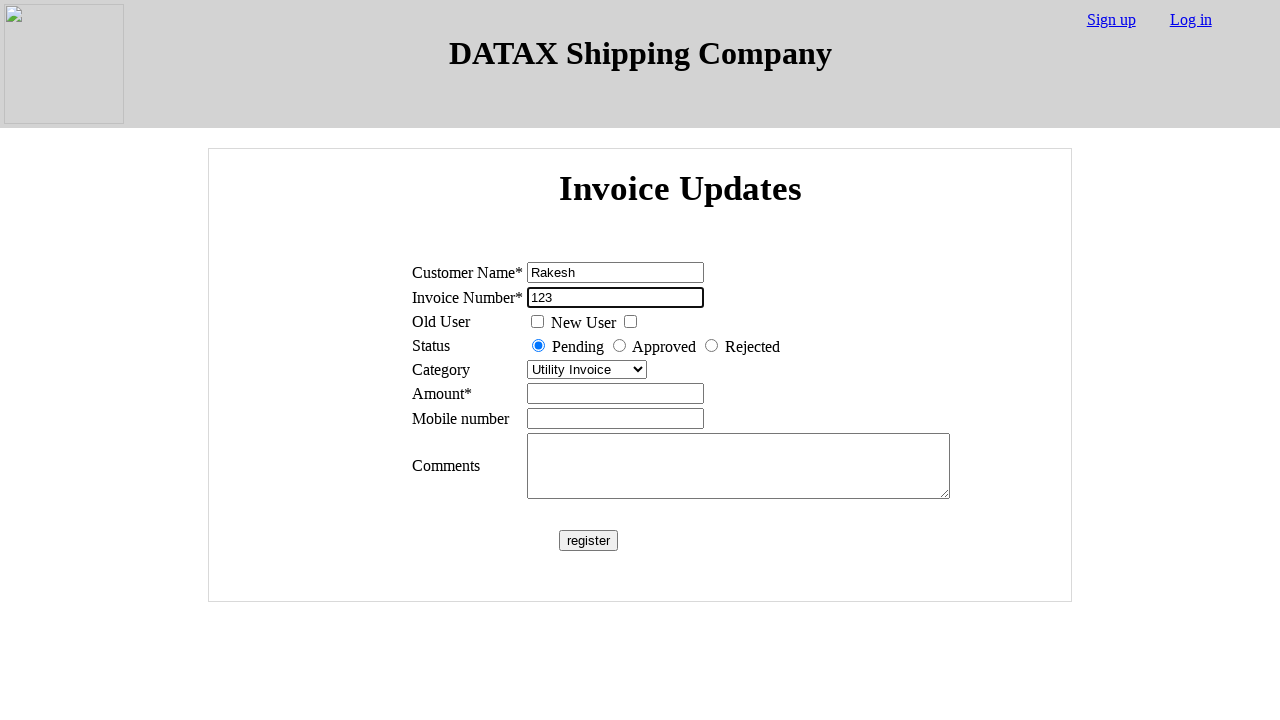

Clicked 'New User' radio button at (630, 322) on #newUser
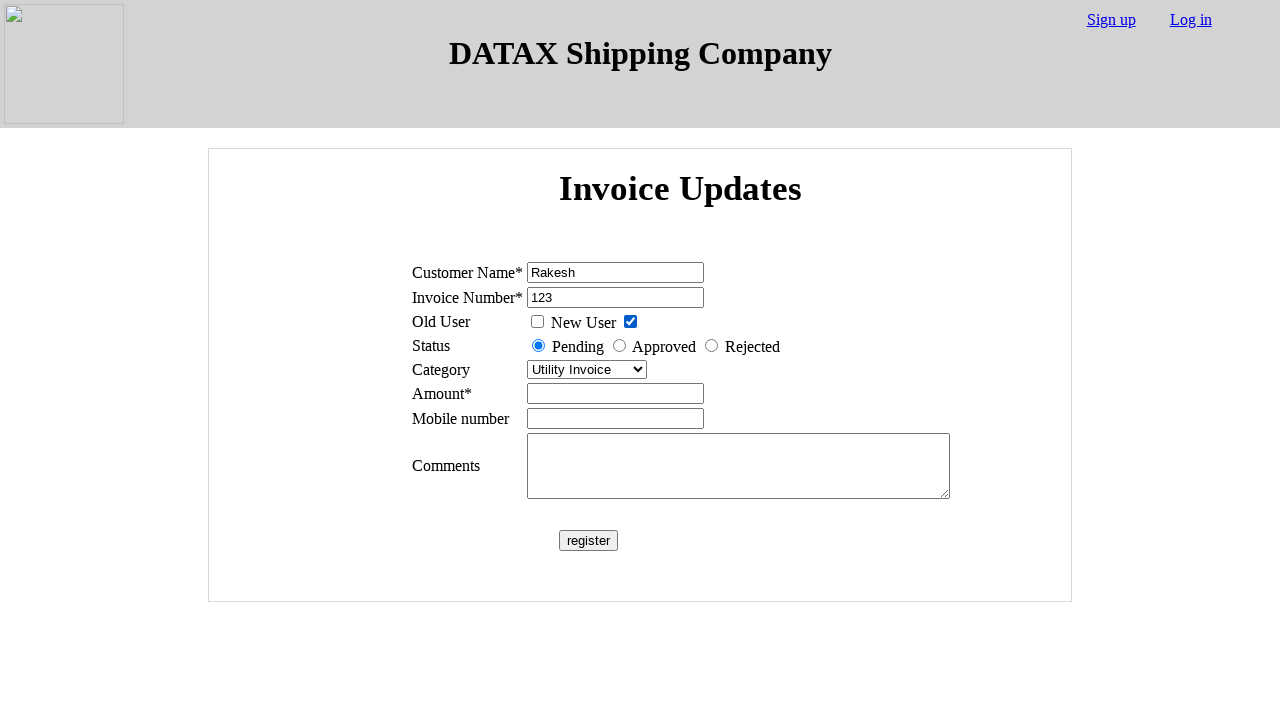

Selected 'Utility Invoice' from category dropdown on select
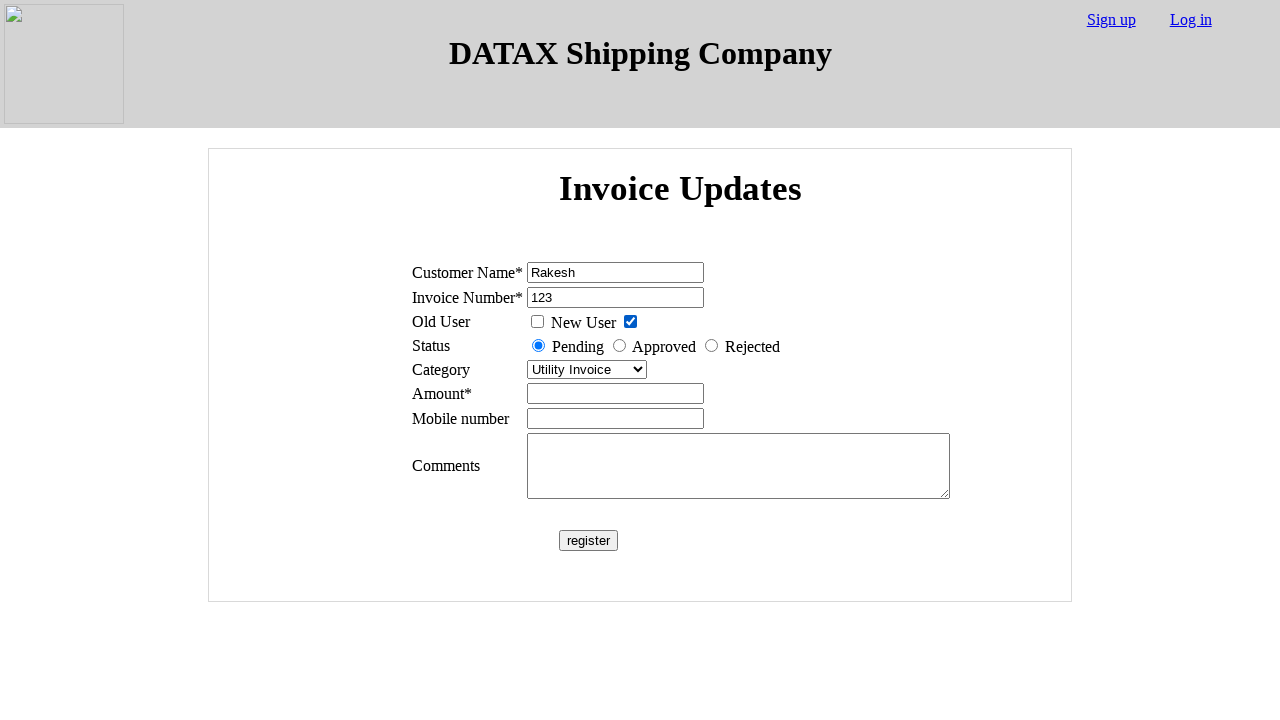

Filled amount field with '1000' on input[name='amount']
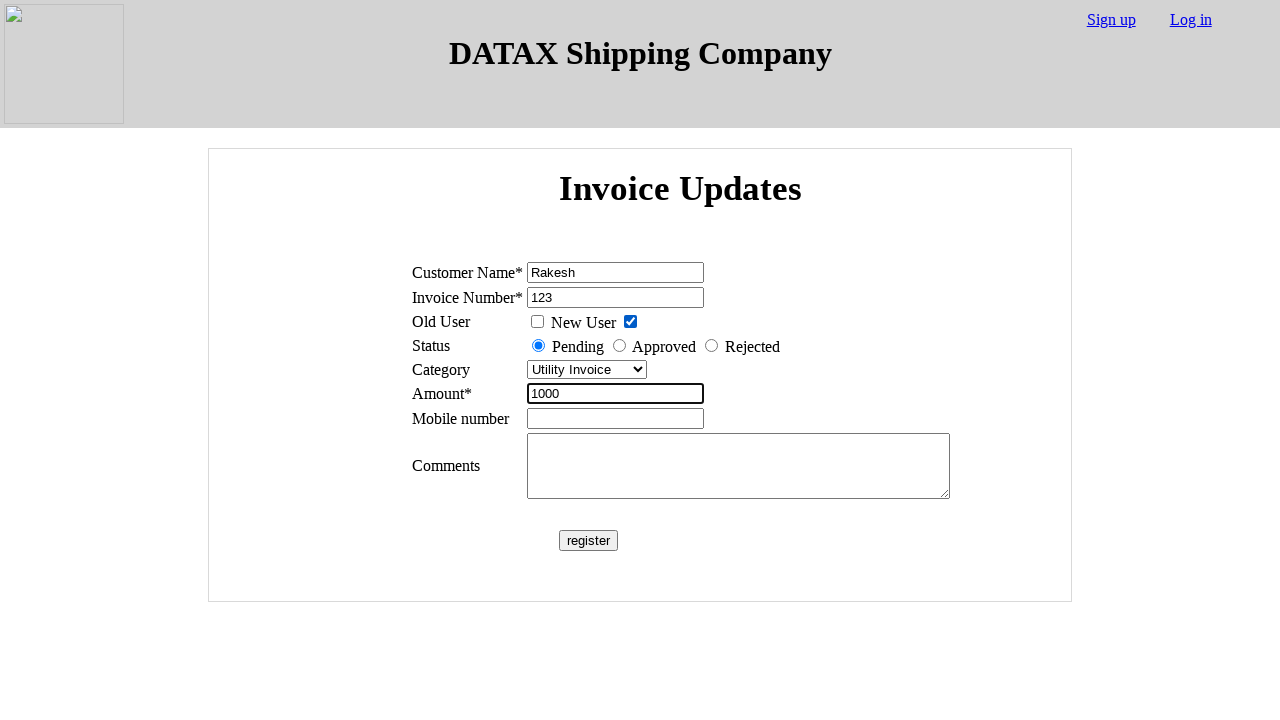

Filled phone number field with '9876543210' on input[name='num']
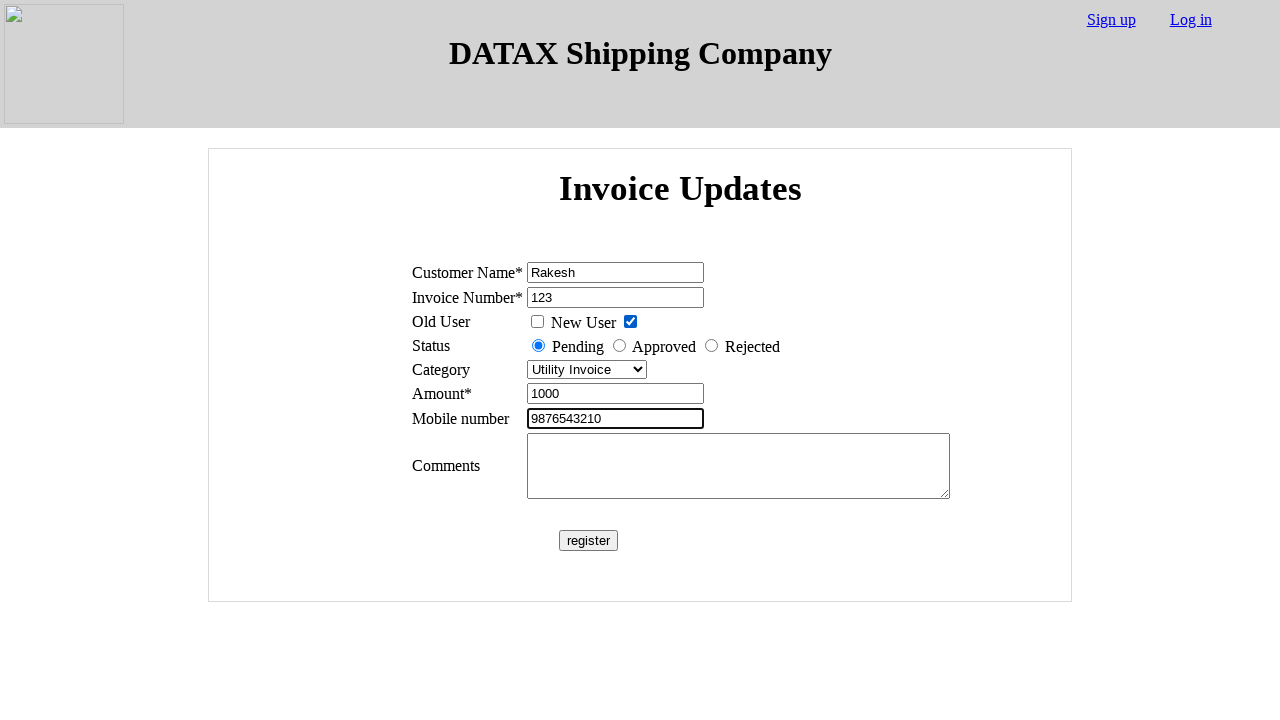

Filled comments field with 'New User Invoice' on textarea[name='comments']
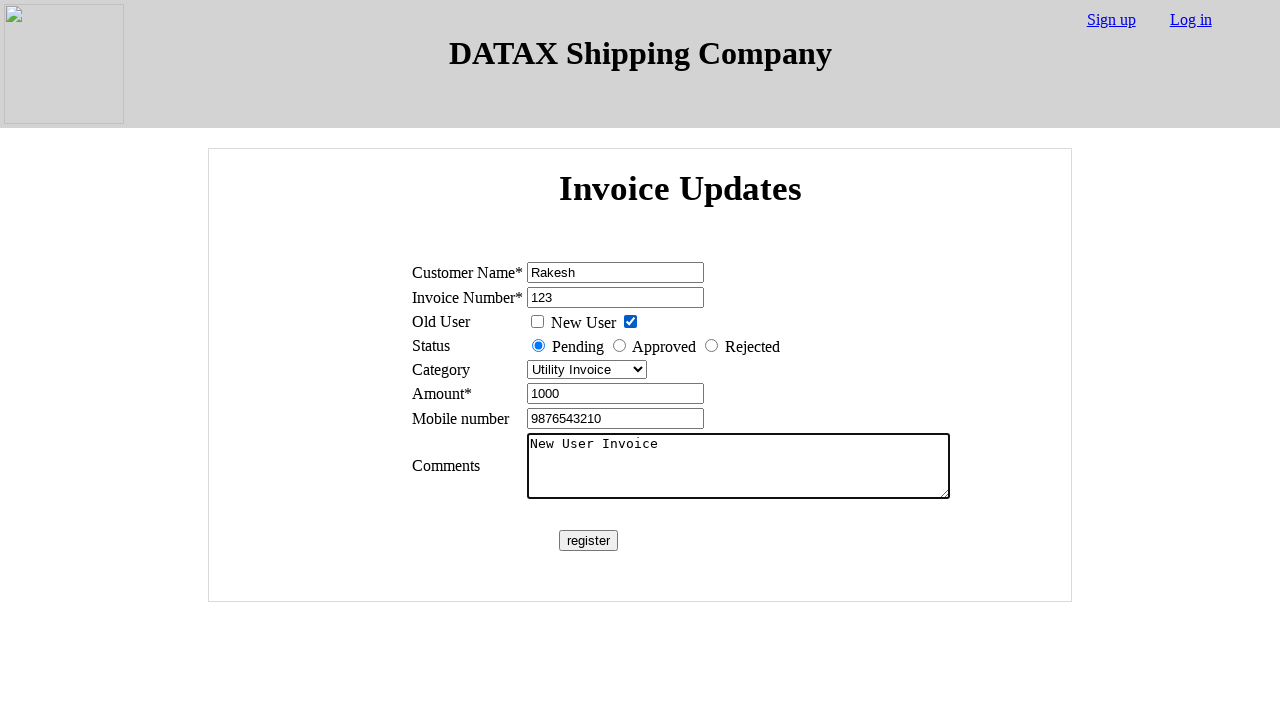

Clicked submit button to register invoice at (588, 540) on #submit
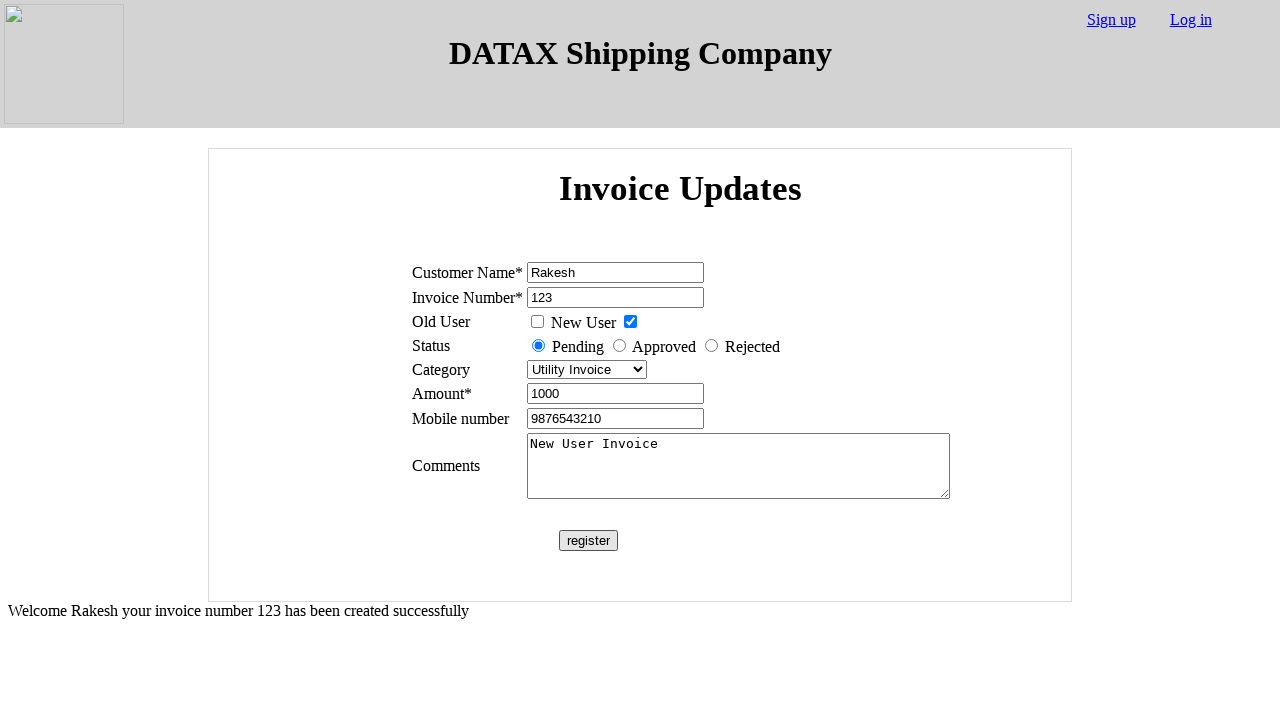

Success message appeared on the page
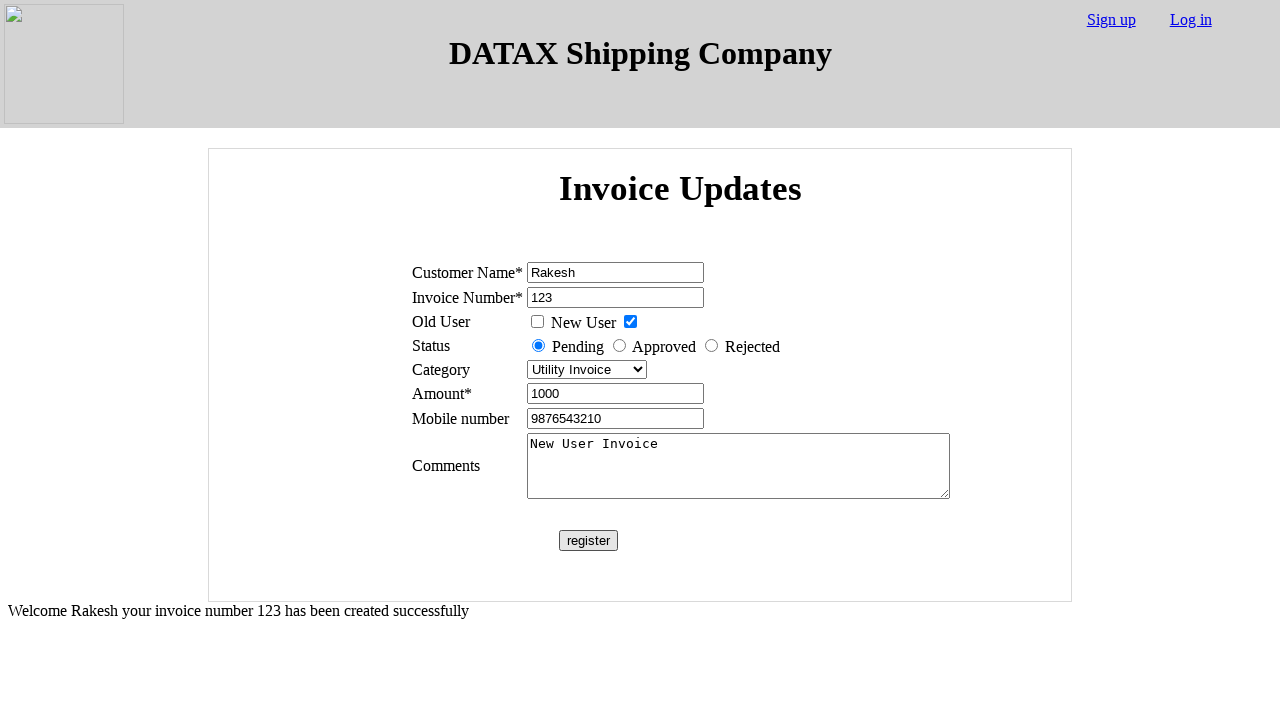

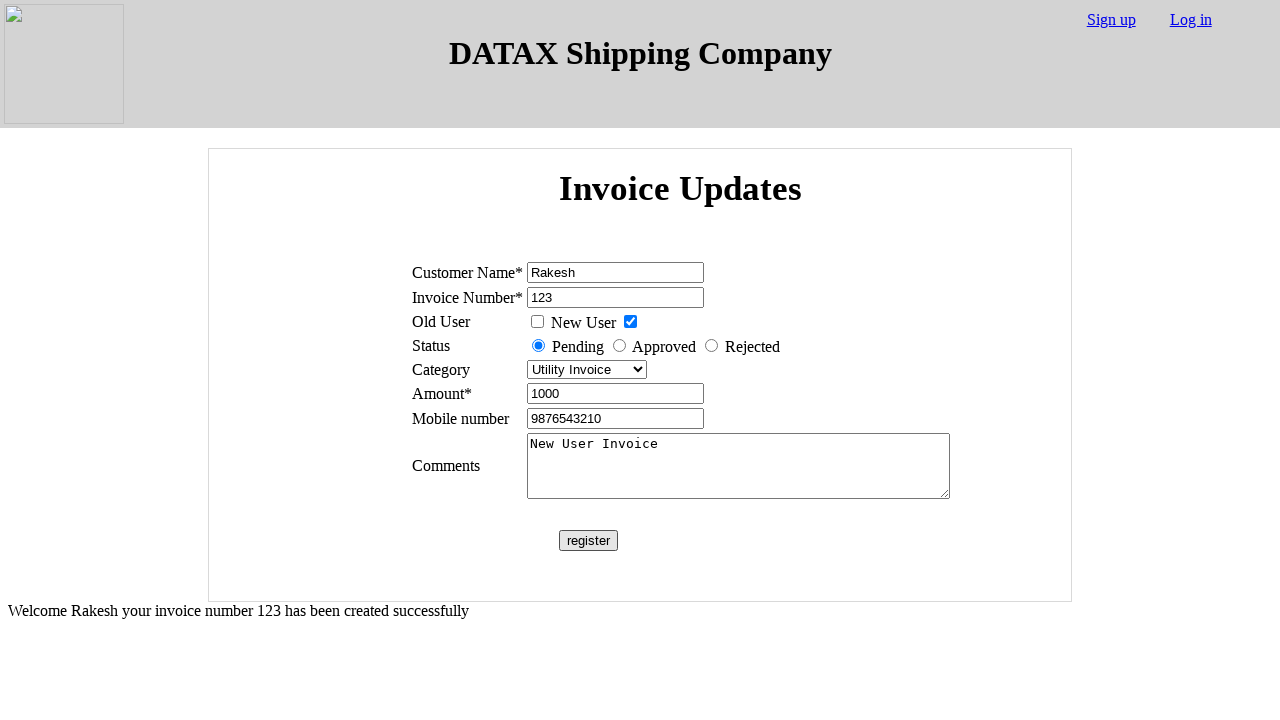